Tests the contact form by filling in all fields (name, email, address, phone, subject, message) and submitting the form

Starting URL: https://symonstorozhenko.wixsite.com/website-1

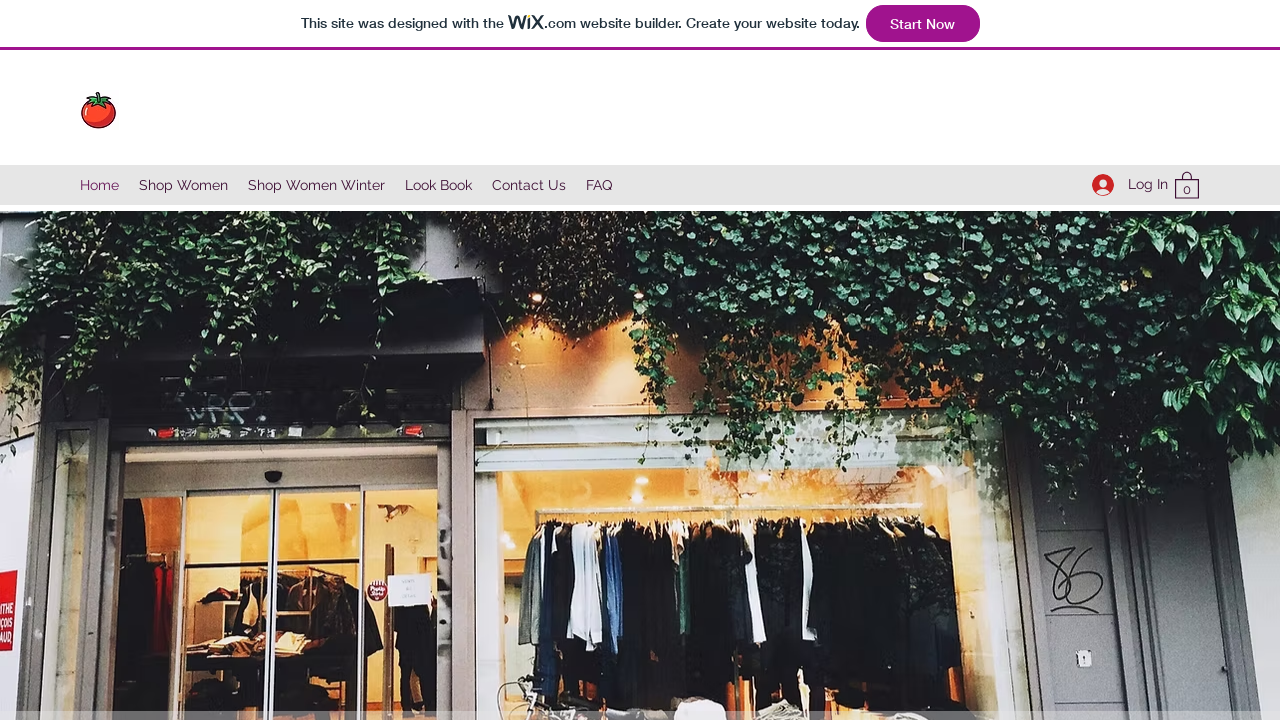

Clicked on Contact Us link at (529, 185) on internal:role=link[name="Contact Us"i]
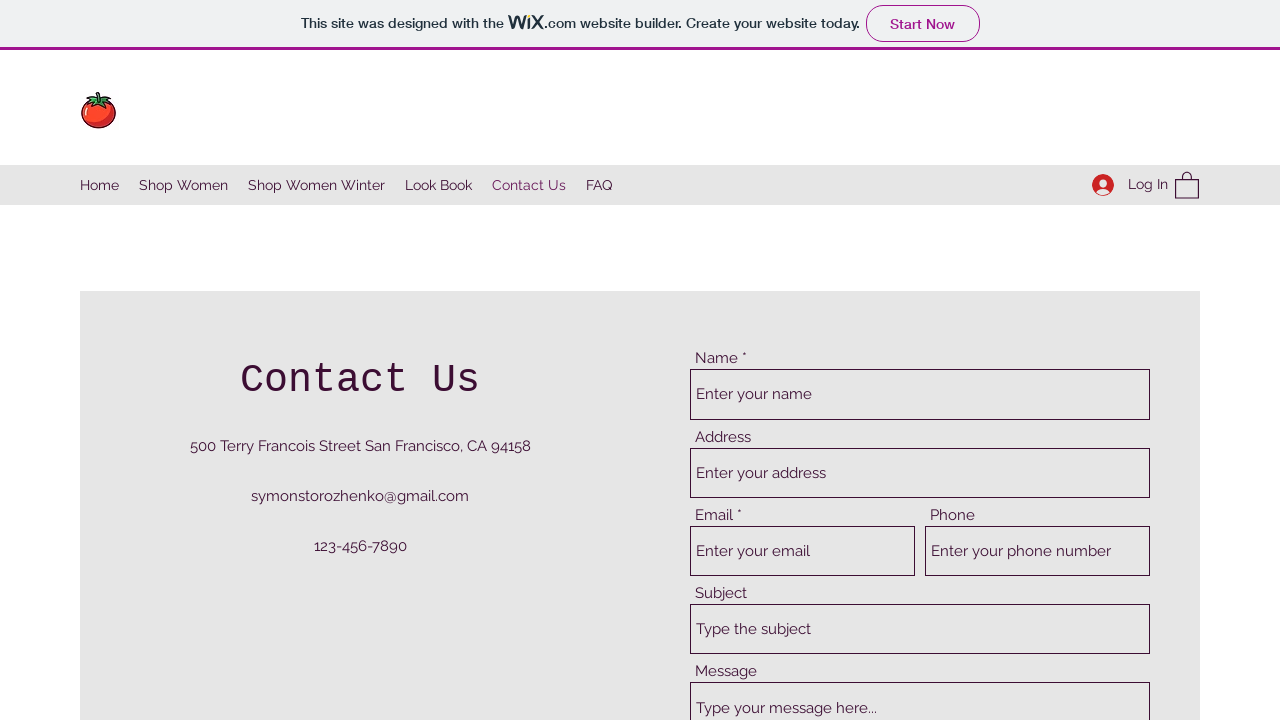

Clicked on name field at (920, 394) on internal:attr=[placeholder="Enter your name"i]
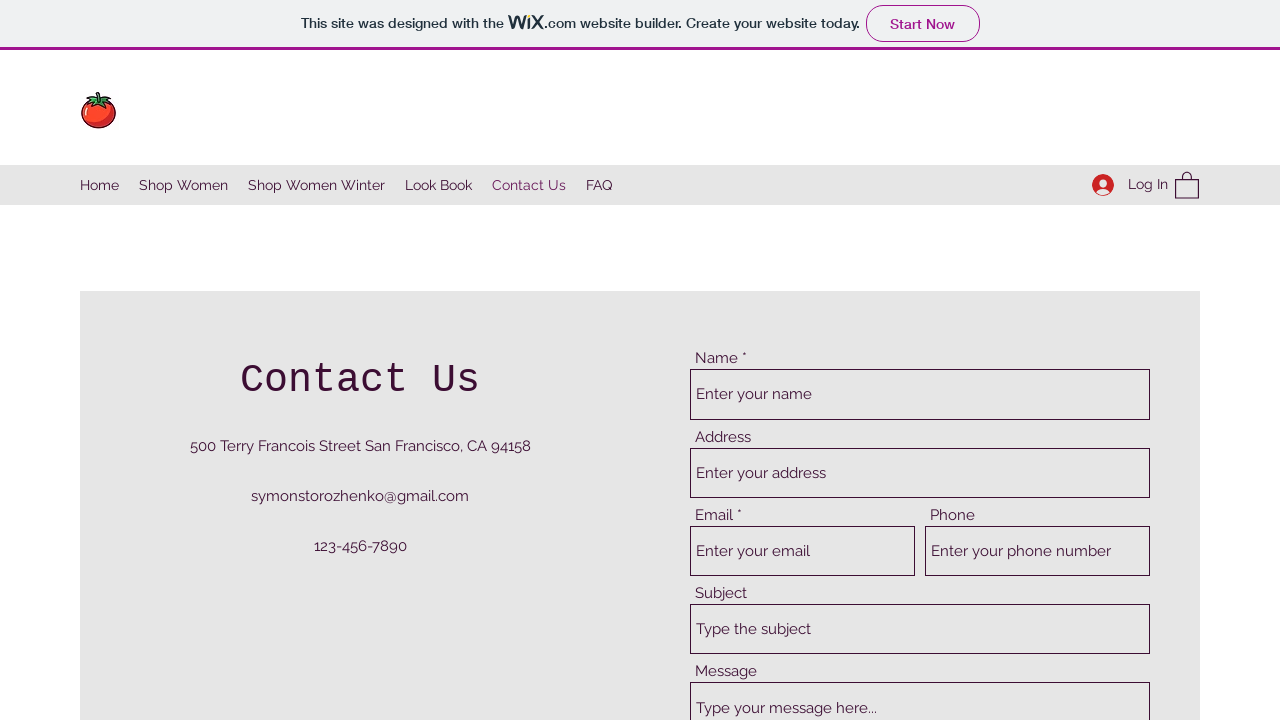

Filled name field with 'Ahad' on internal:attr=[placeholder="Enter your name"i]
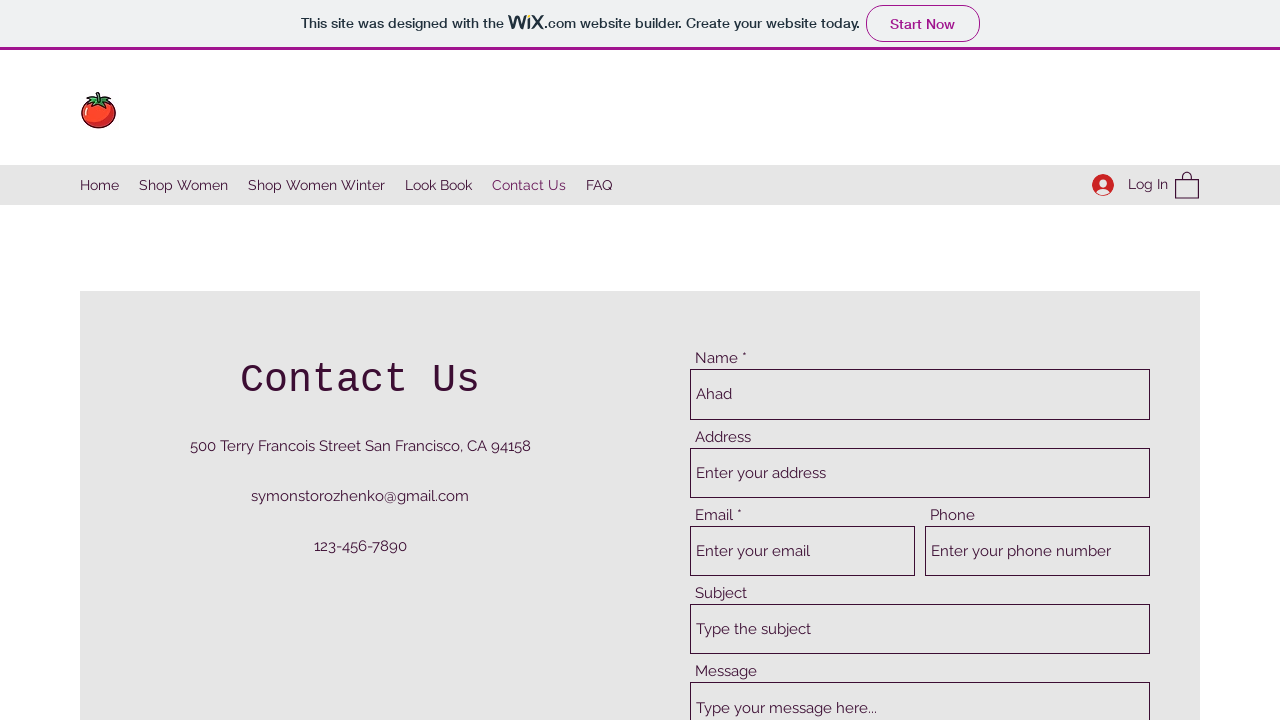

Pressed Tab to move to next field on internal:attr=[placeholder="Enter your name"i]
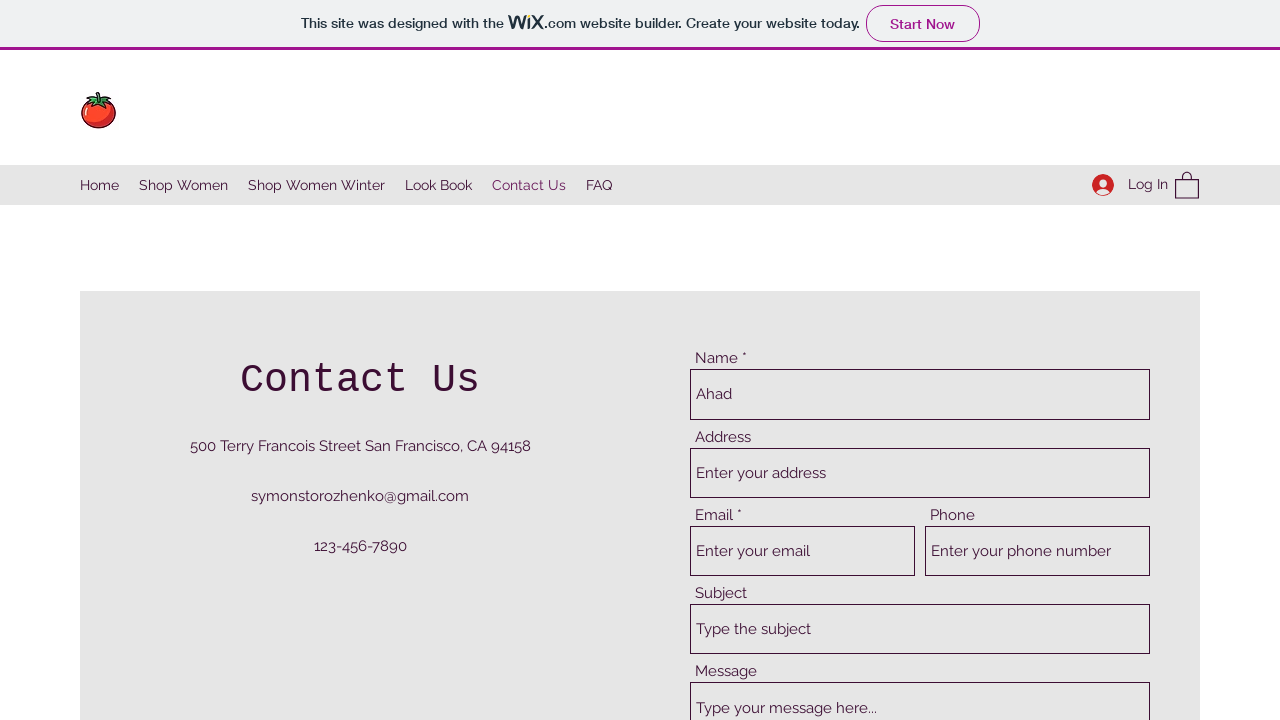

Filled address field with email (temporary) on internal:attr=[placeholder="Enter your address"i]
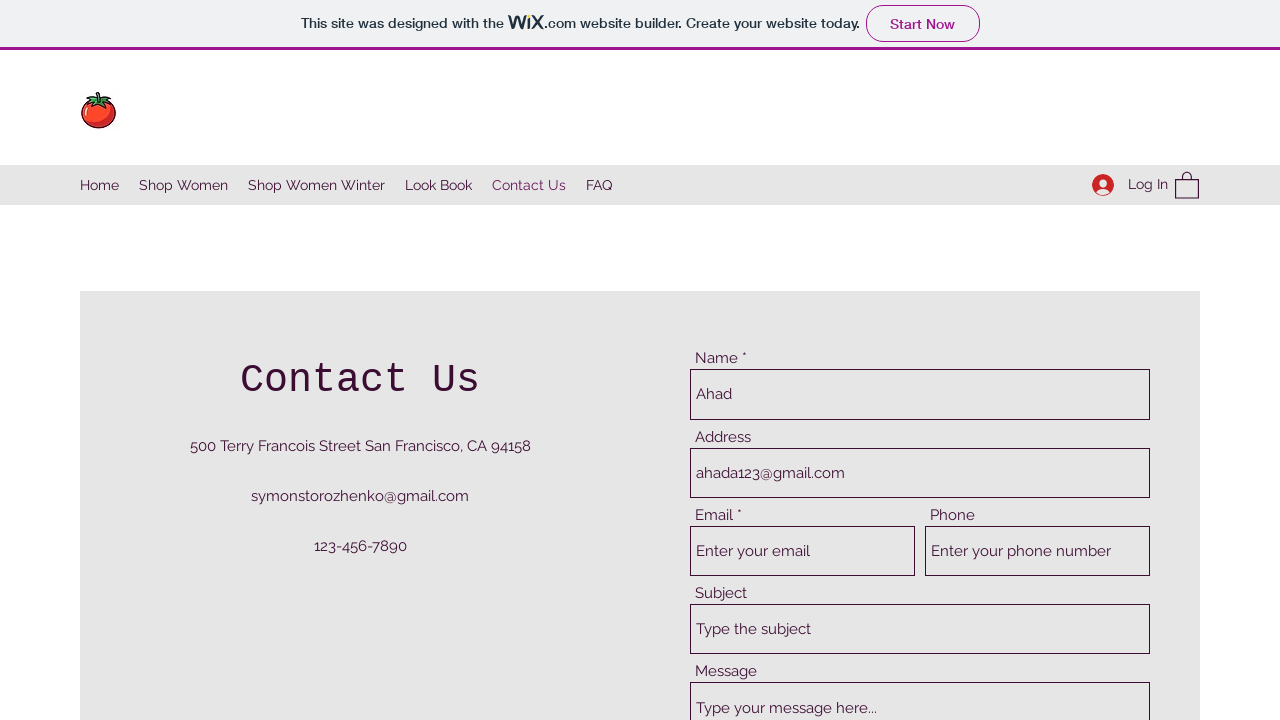

Pressed Tab to move to next field on internal:attr=[placeholder="Enter your address"i]
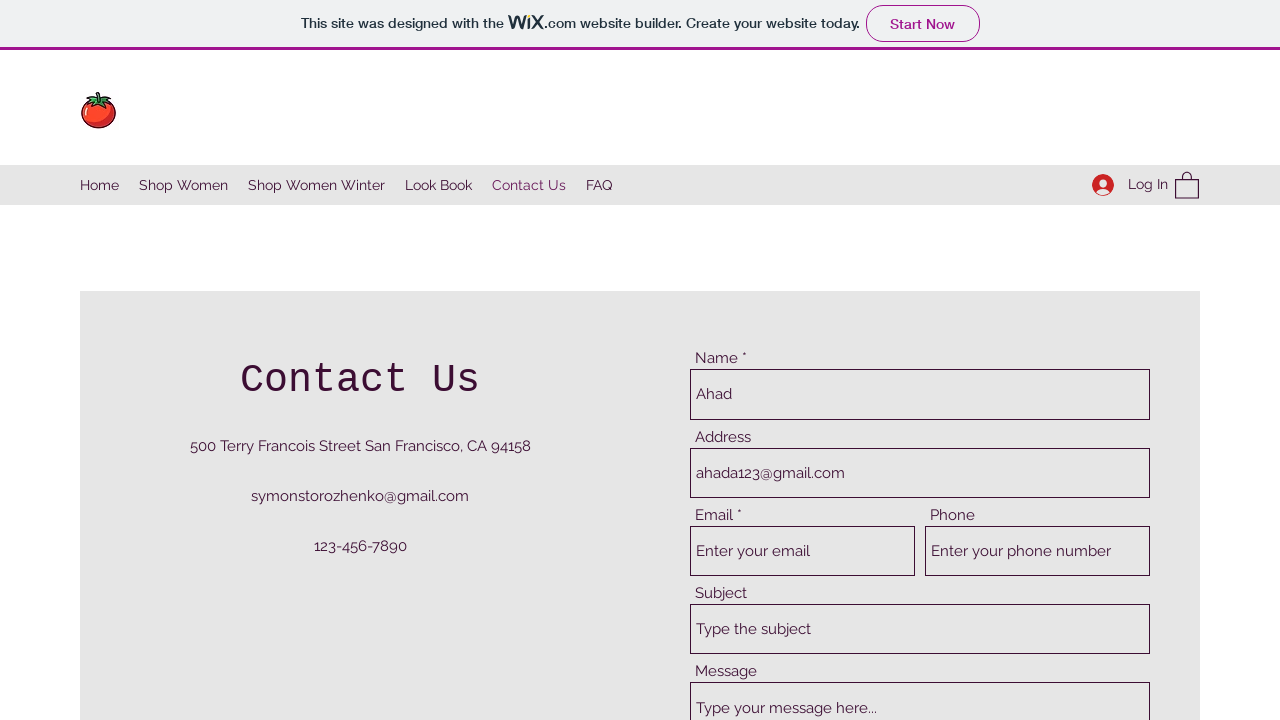

Filled email field with 'ahada123@gmail.com' on internal:attr=[placeholder="Enter your email"i]
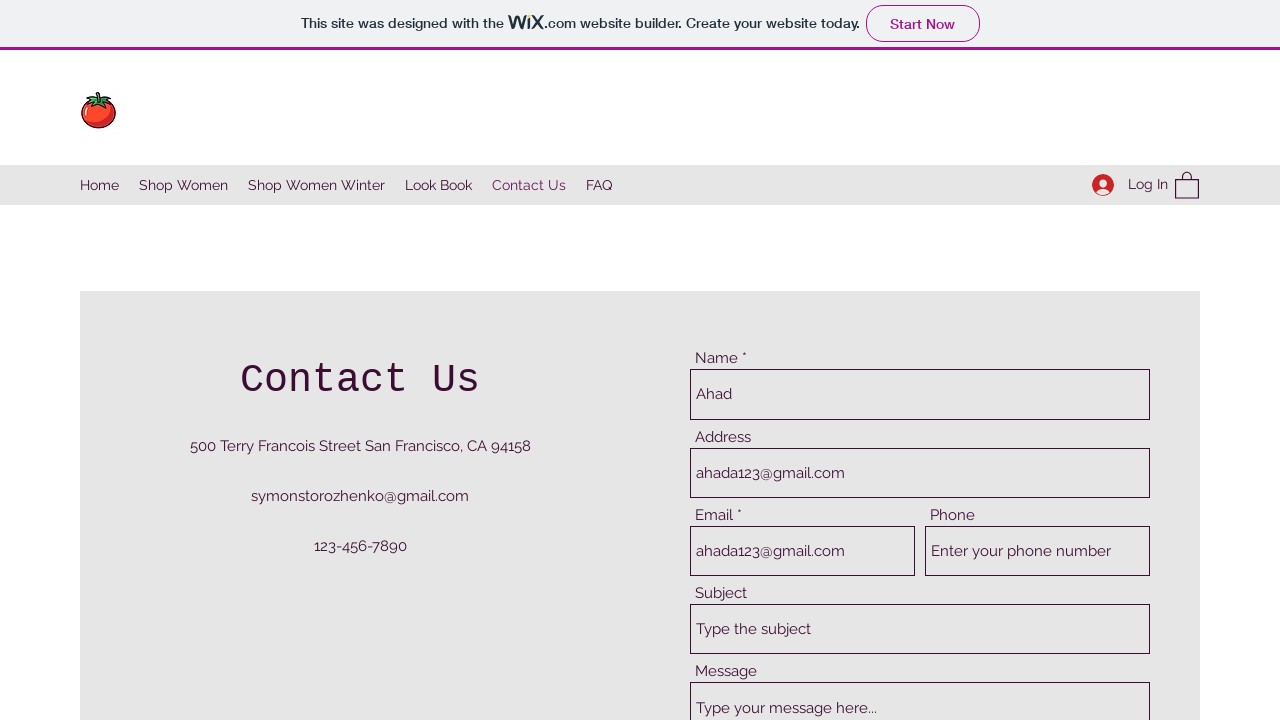

Clicked on address field to correct it at (920, 473) on internal:attr=[placeholder="Enter your address"i]
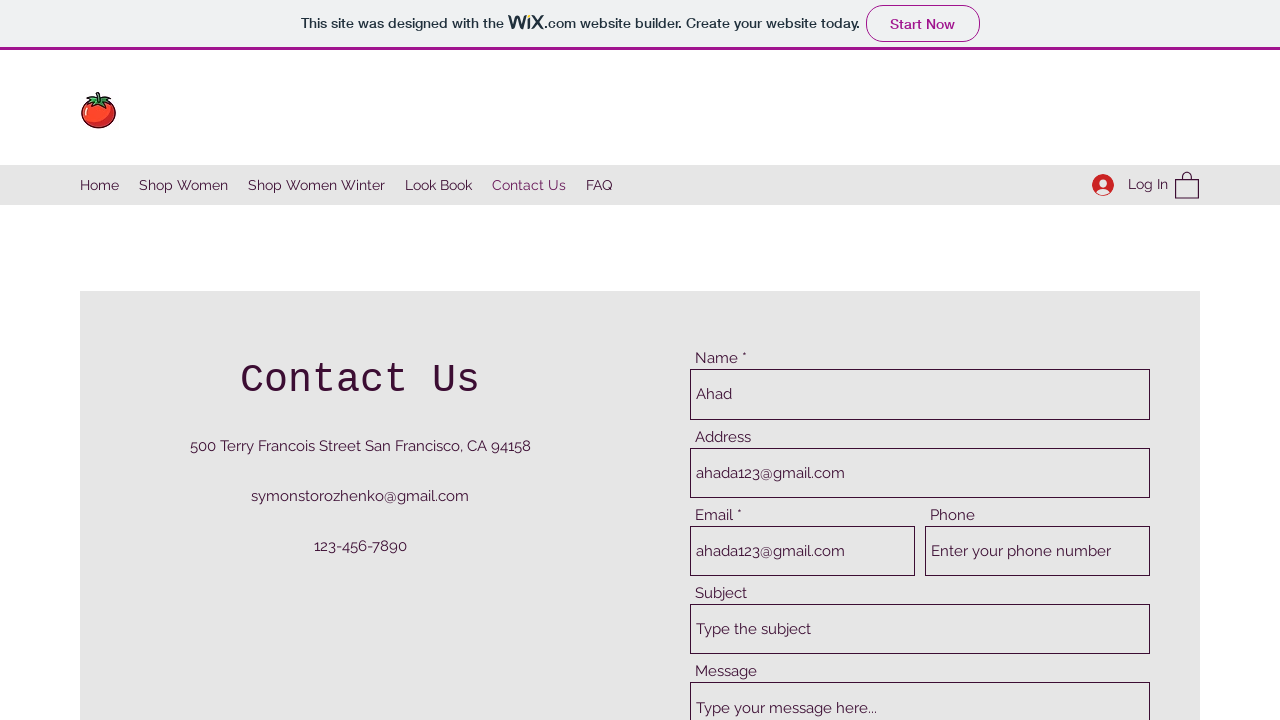

Corrected address field with '12str 77 address' on internal:attr=[placeholder="Enter your address"i]
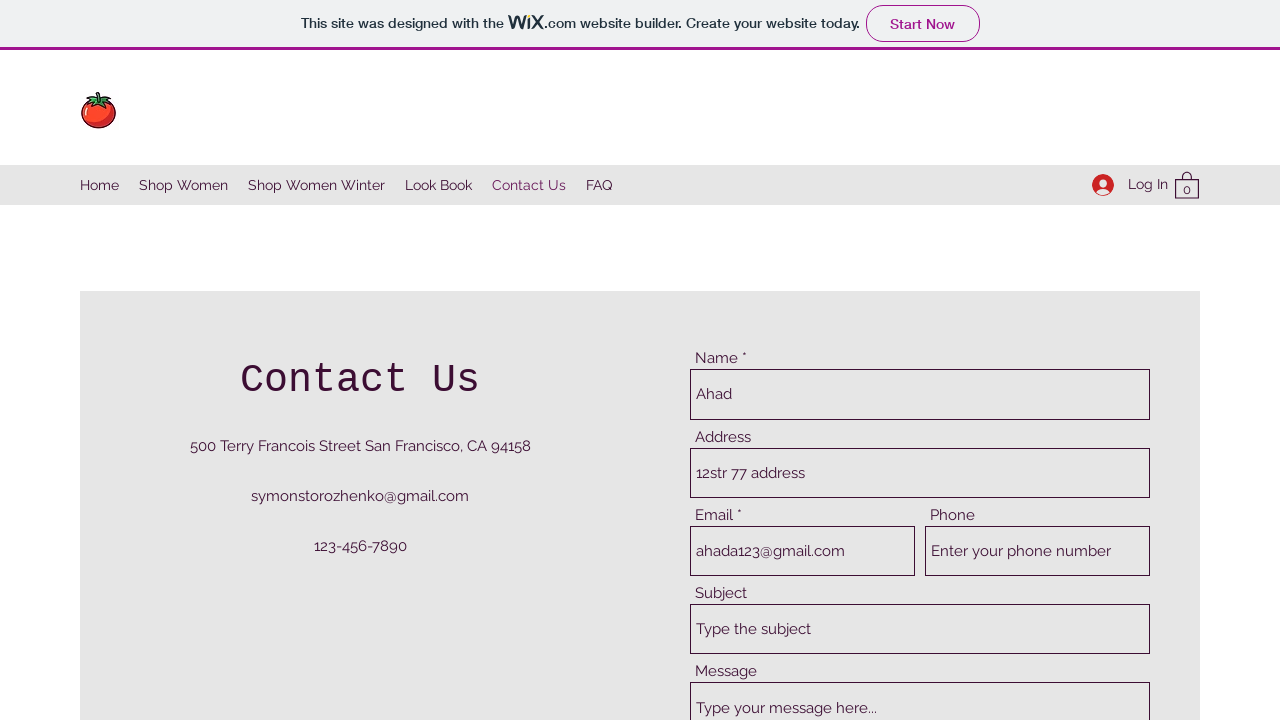

Clicked on phone number field at (1038, 551) on internal:attr=[placeholder="Enter your phone number"i]
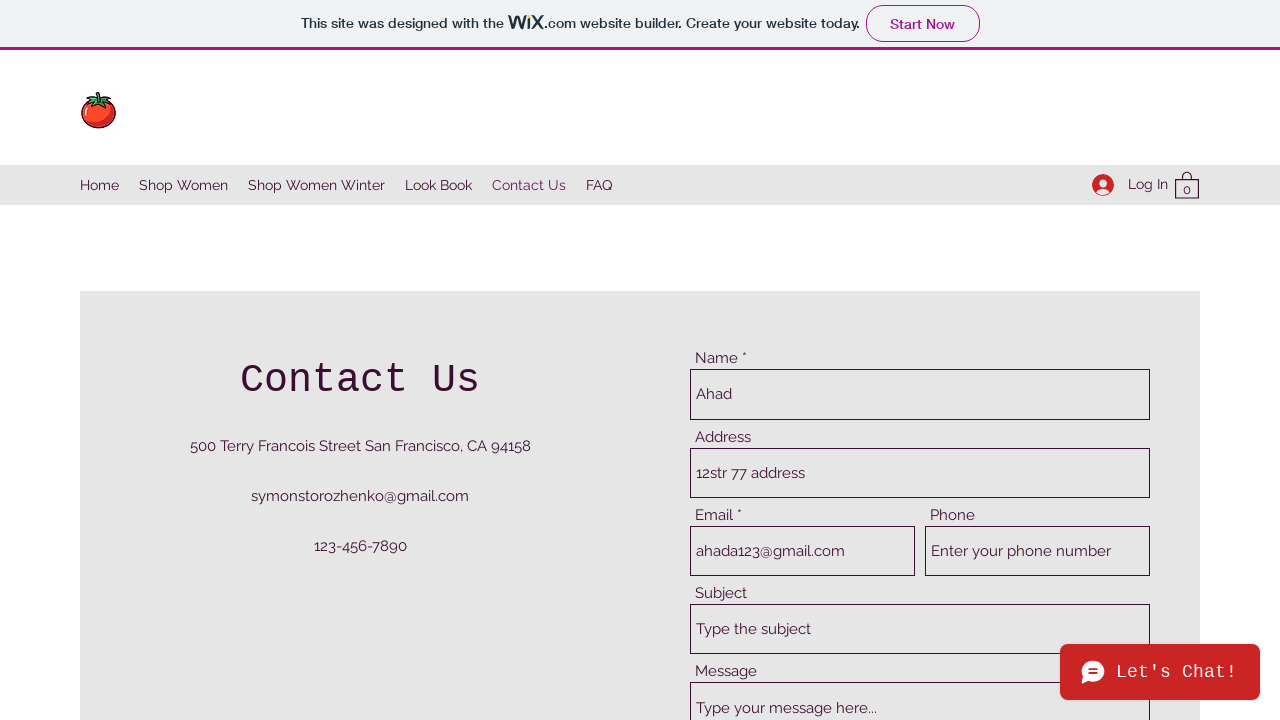

Filled phone number field with '12345887654' on internal:attr=[placeholder="Enter your phone number"i]
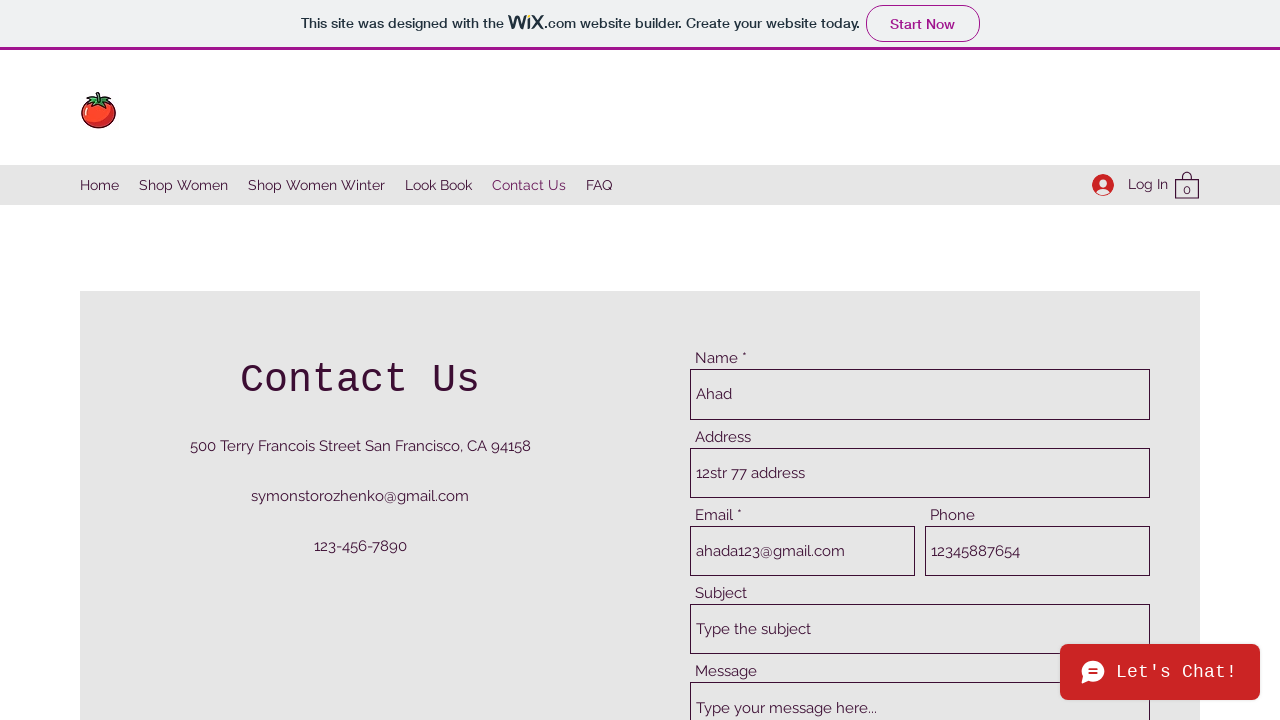

Clicked on subject field at (920, 629) on internal:attr=[placeholder="Type the subject"i]
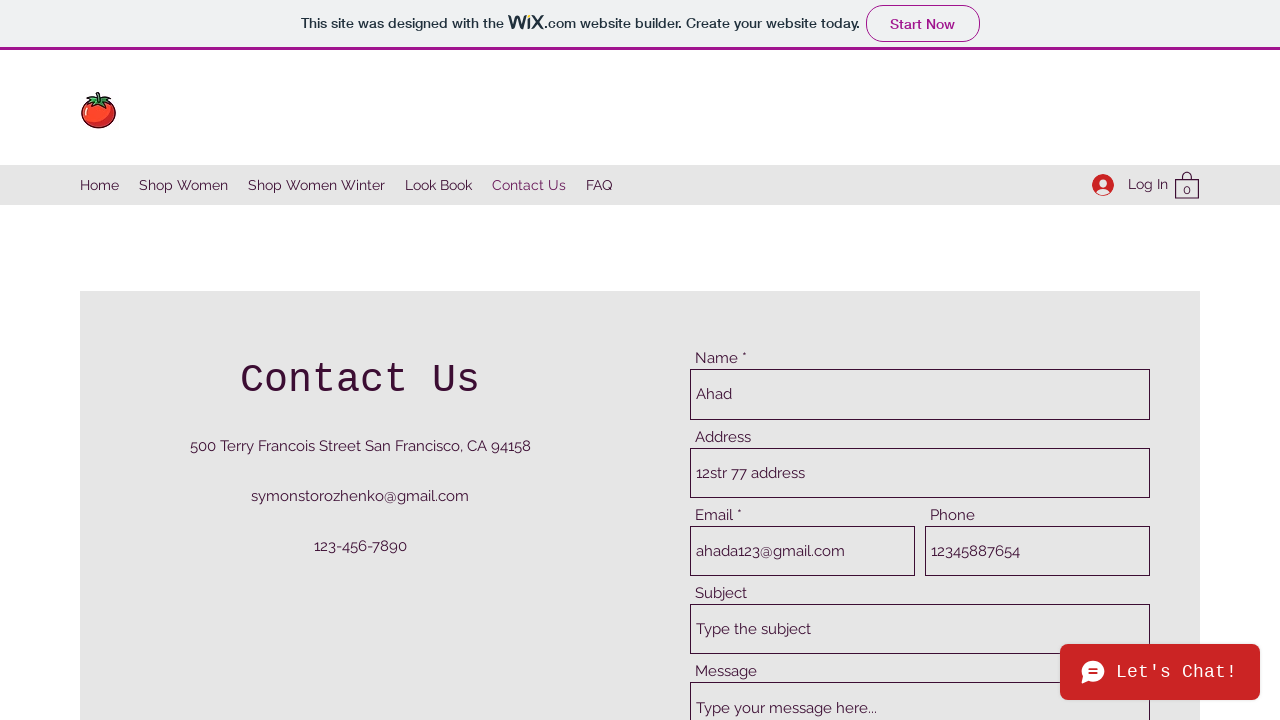

Filled subject field with 'dummy subject' on internal:attr=[placeholder="Type the subject"i]
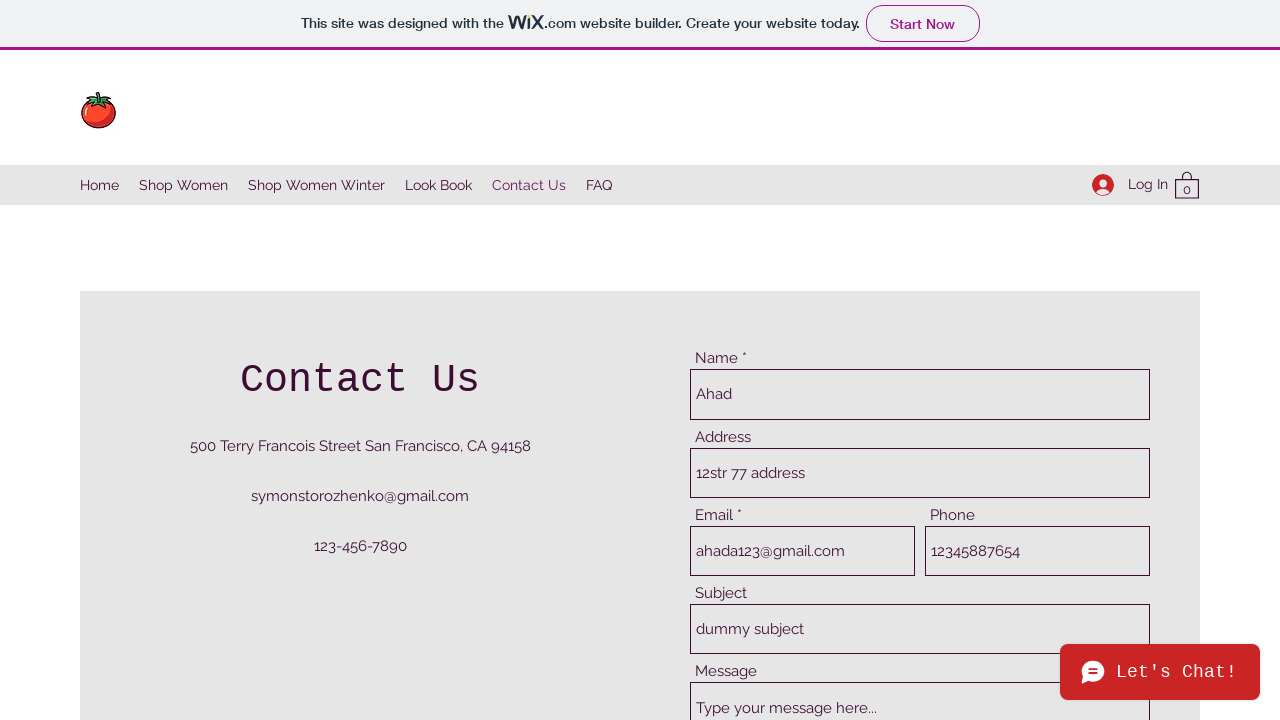

Clicked on message field at (920, 658) on internal:attr=[placeholder="Type your message here..."i]
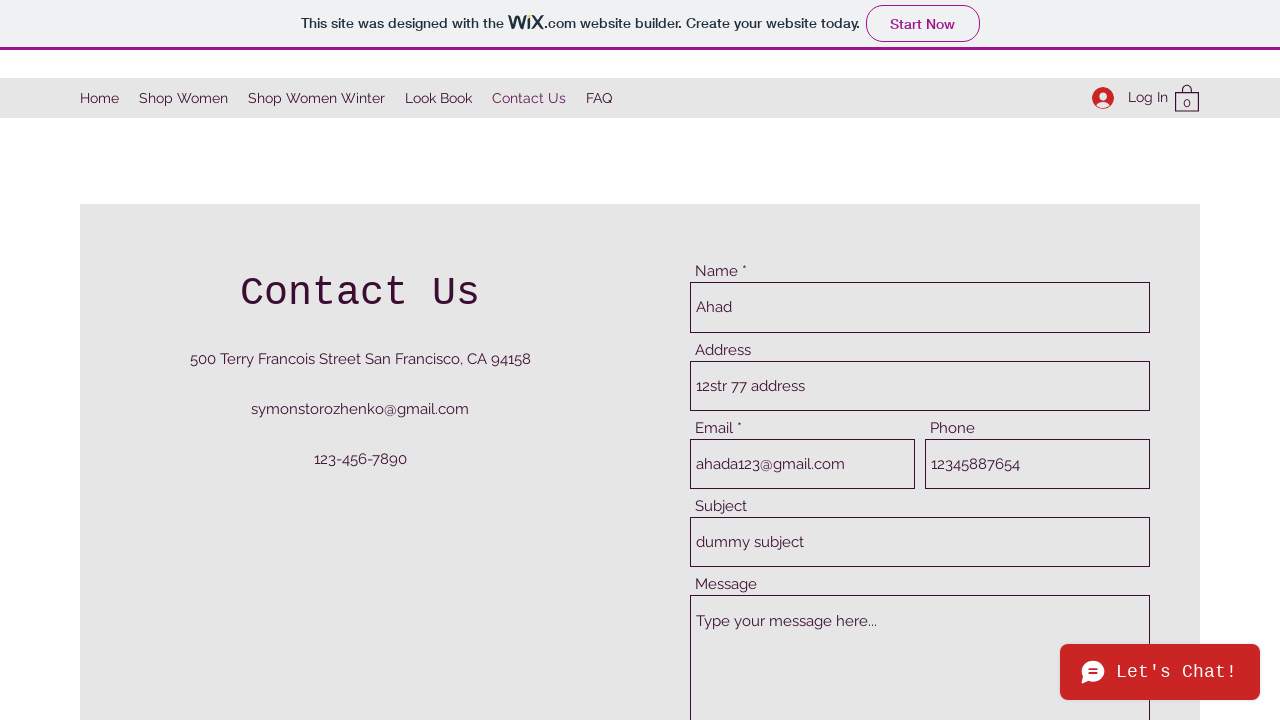

Filled message field with 'here is a message' on internal:attr=[placeholder="Type your message here..."i]
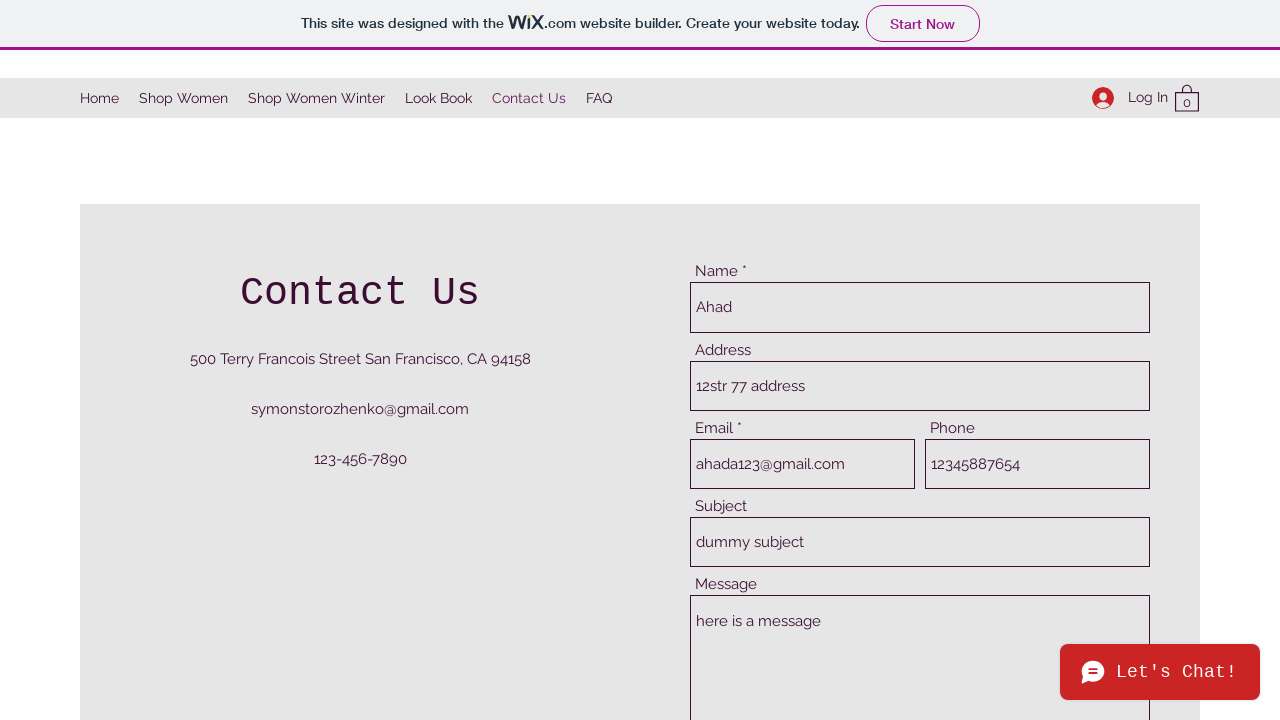

Clicked submit button to submit the contact form at (1079, 360) on internal:testid=[data-testid="buttonElement"s]
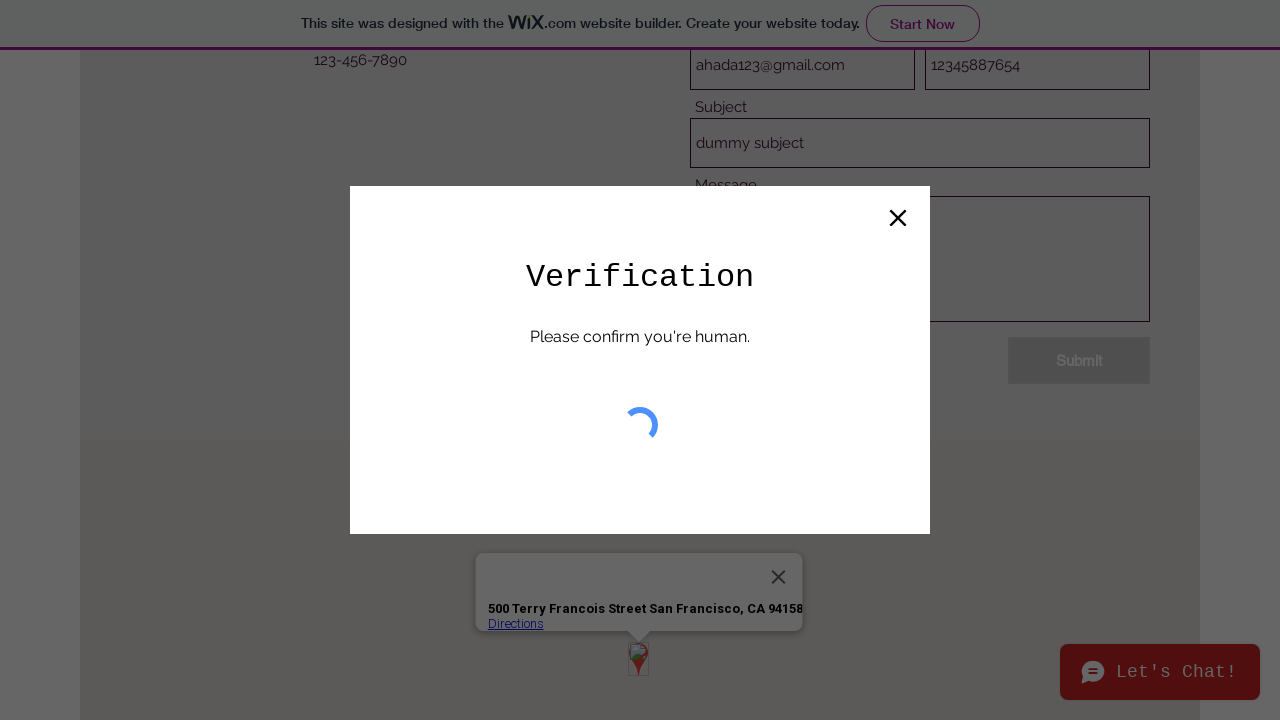

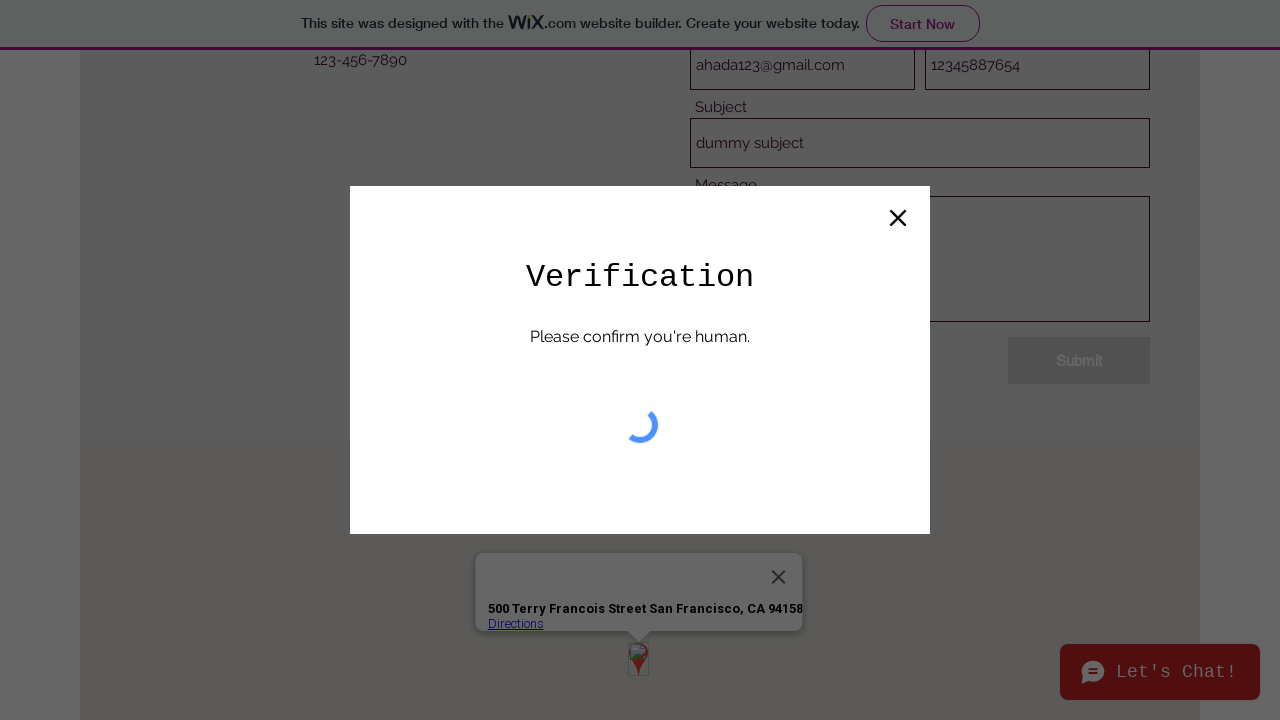